Tests accepting a JavaScript alert by clicking a button that triggers an alert, accepting it, and verifying the result message shows success.

Starting URL: https://testcenter.techproeducation.com/index.php?page=javascript-alerts

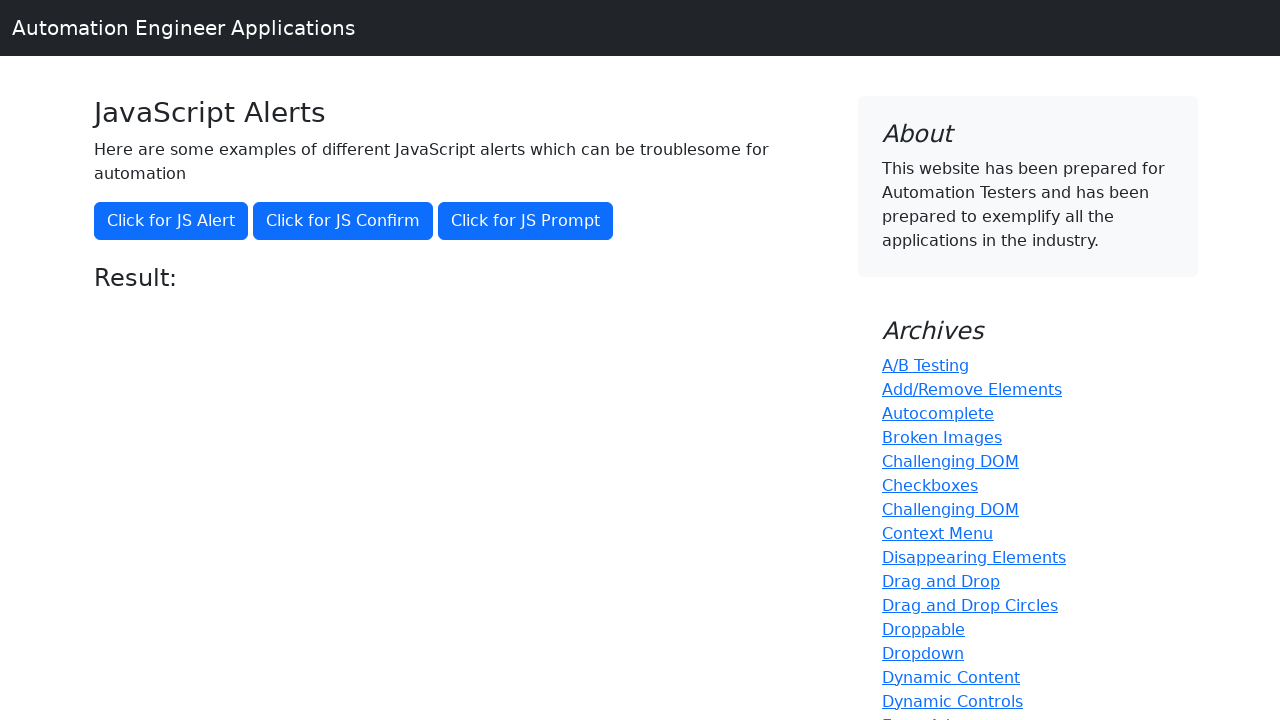

Clicked 'Click for JS Alert' button to trigger JavaScript alert at (171, 221) on xpath=//button[text()='Click for JS Alert']
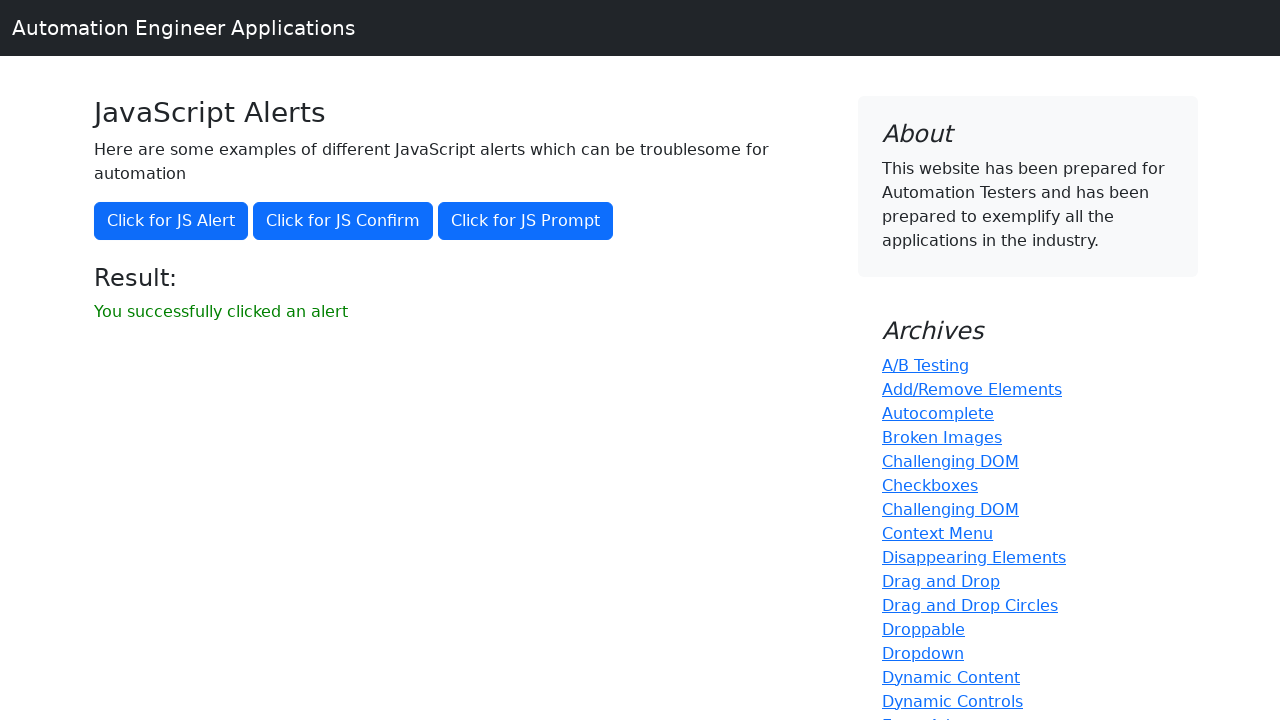

Set up dialog handler to accept alerts
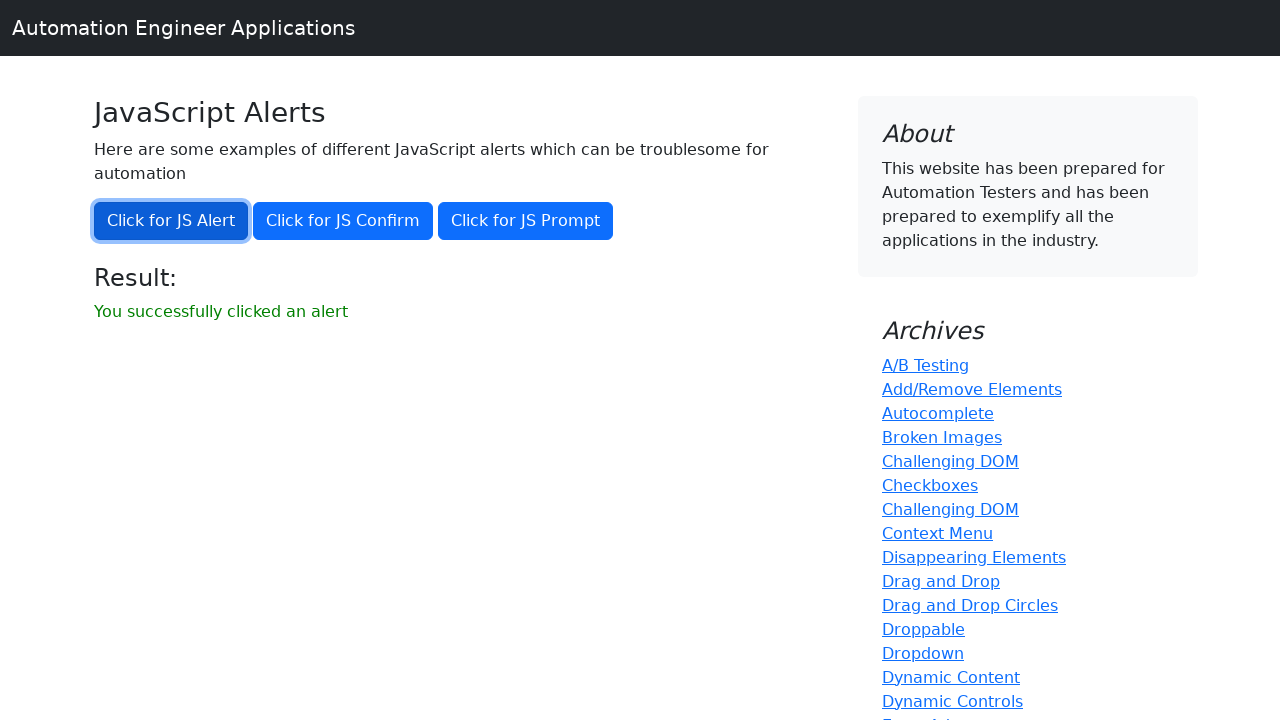

Clicked 'Click for JS Alert' button again to trigger and accept alert at (171, 221) on xpath=//button[text()='Click for JS Alert']
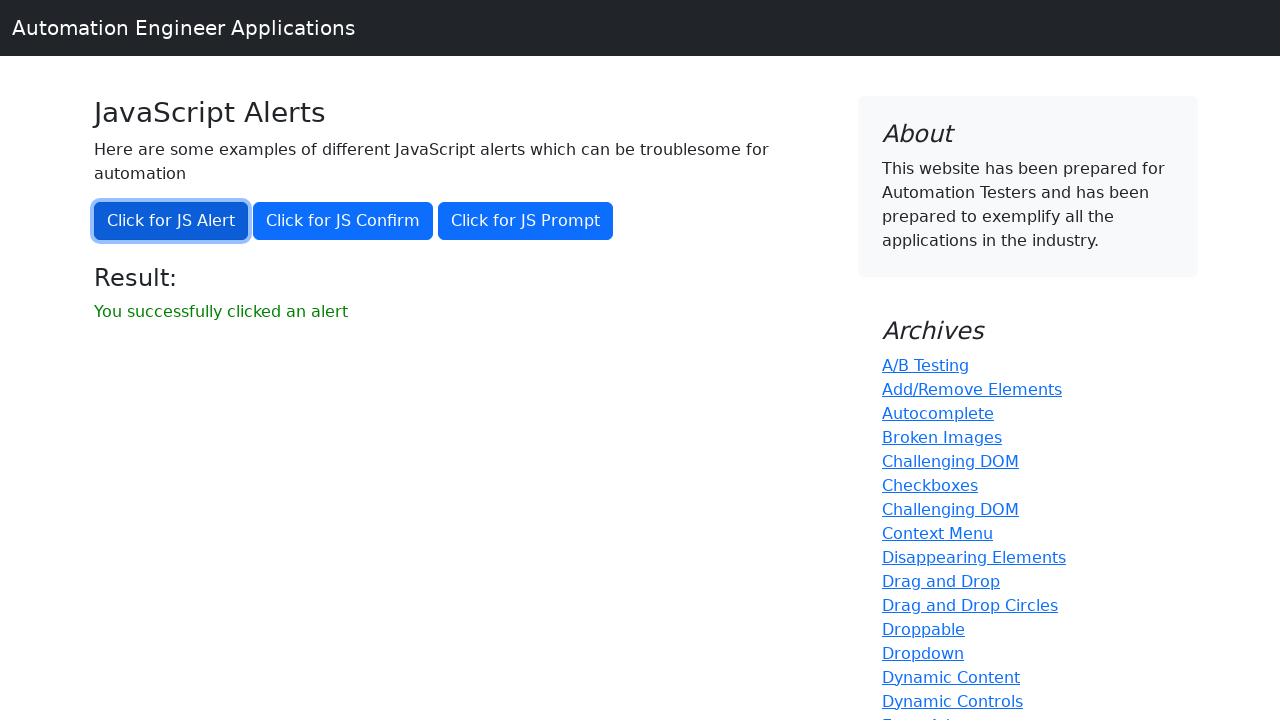

Waited for result message element to load
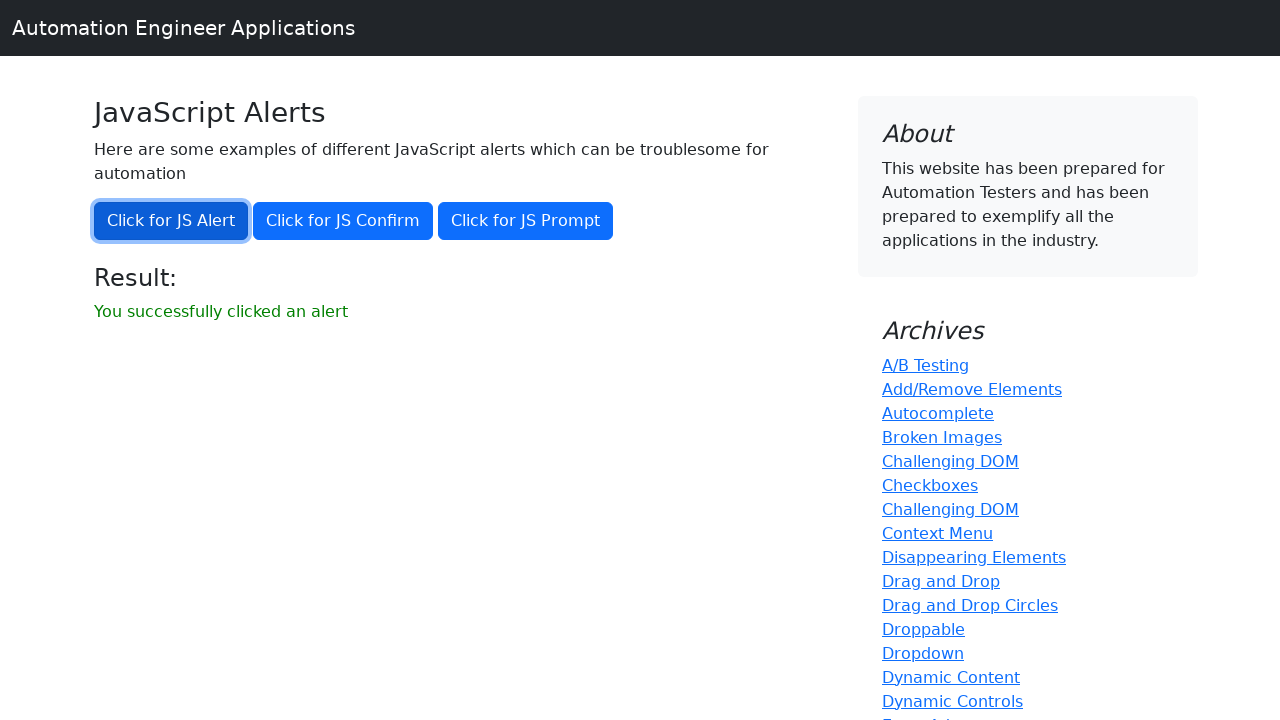

Retrieved result message text: 'You successfully clicked an alert'
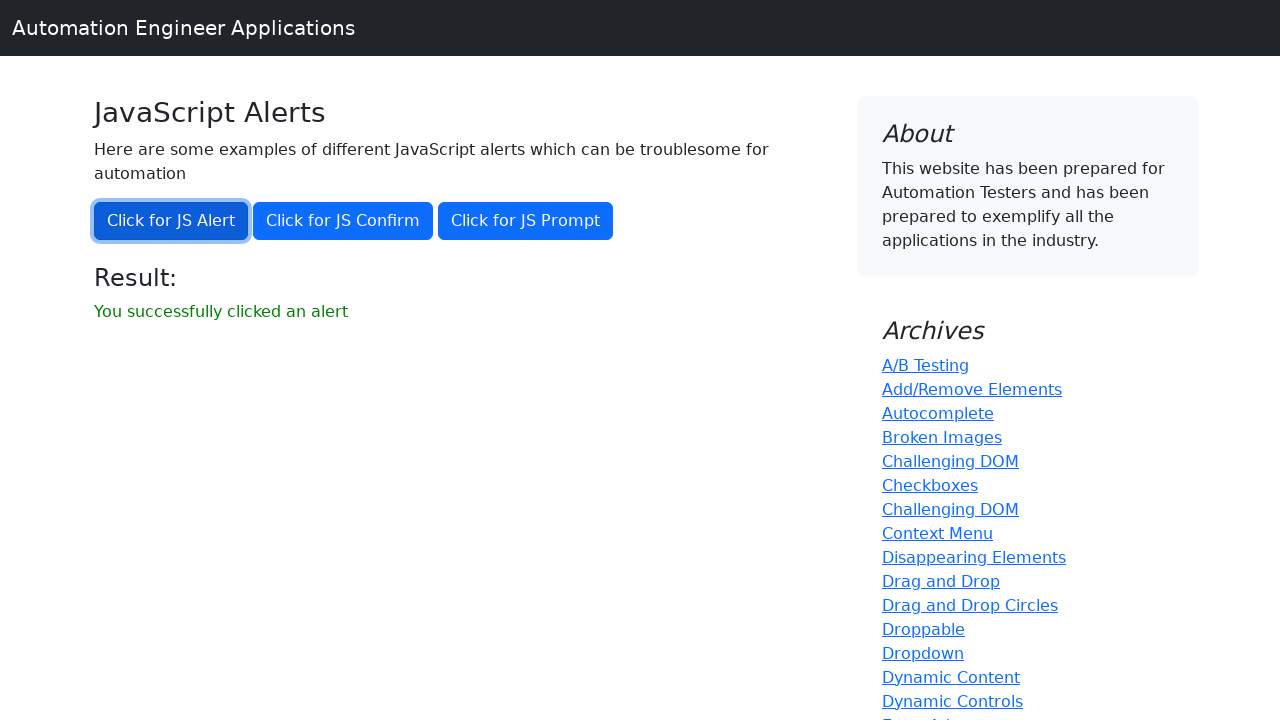

Verified result message matches expected text for successful alert acceptance
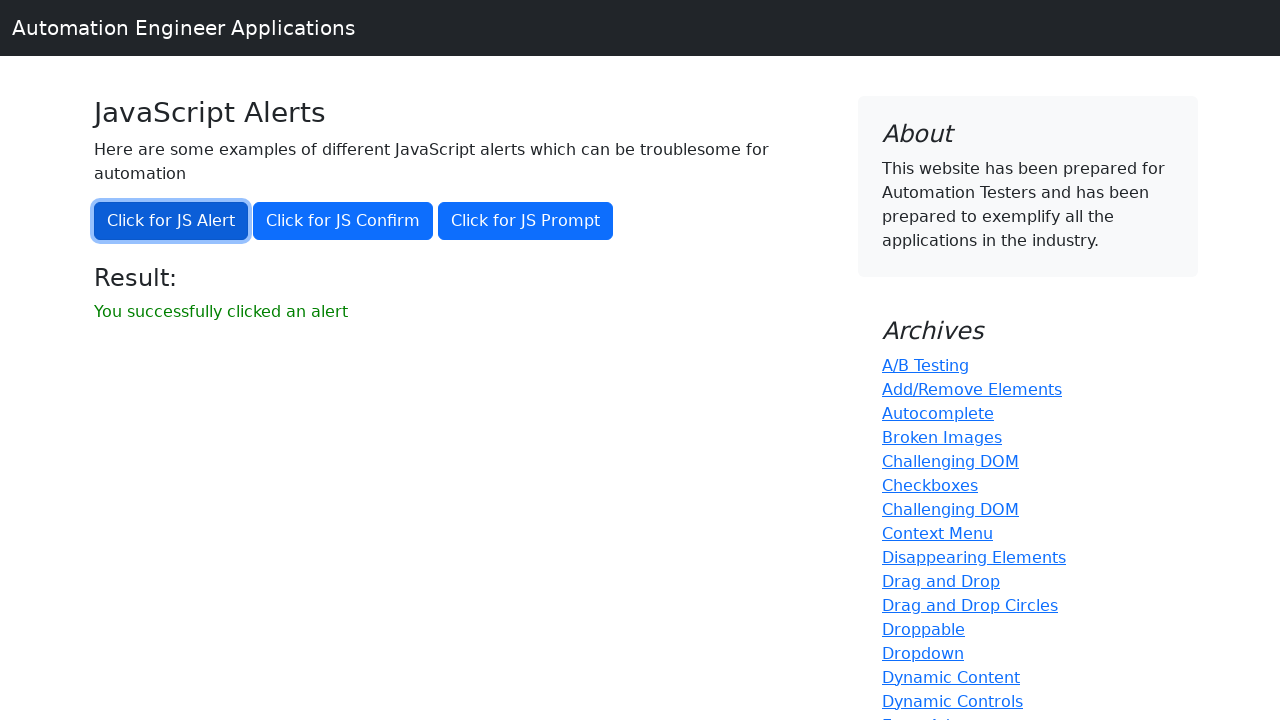

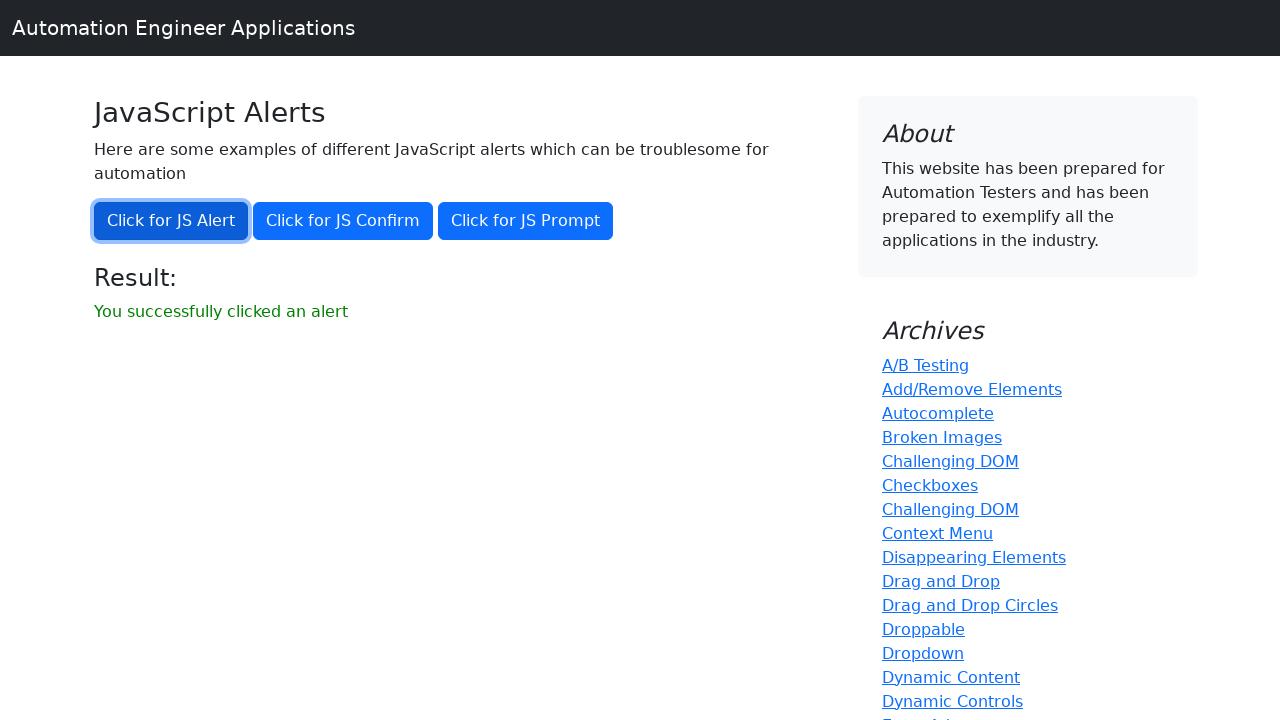